Tests confirm dialog by accepting and dismissing it, verifying different result messages

Starting URL: https://the-internet.herokuapp.com/javascript_alerts

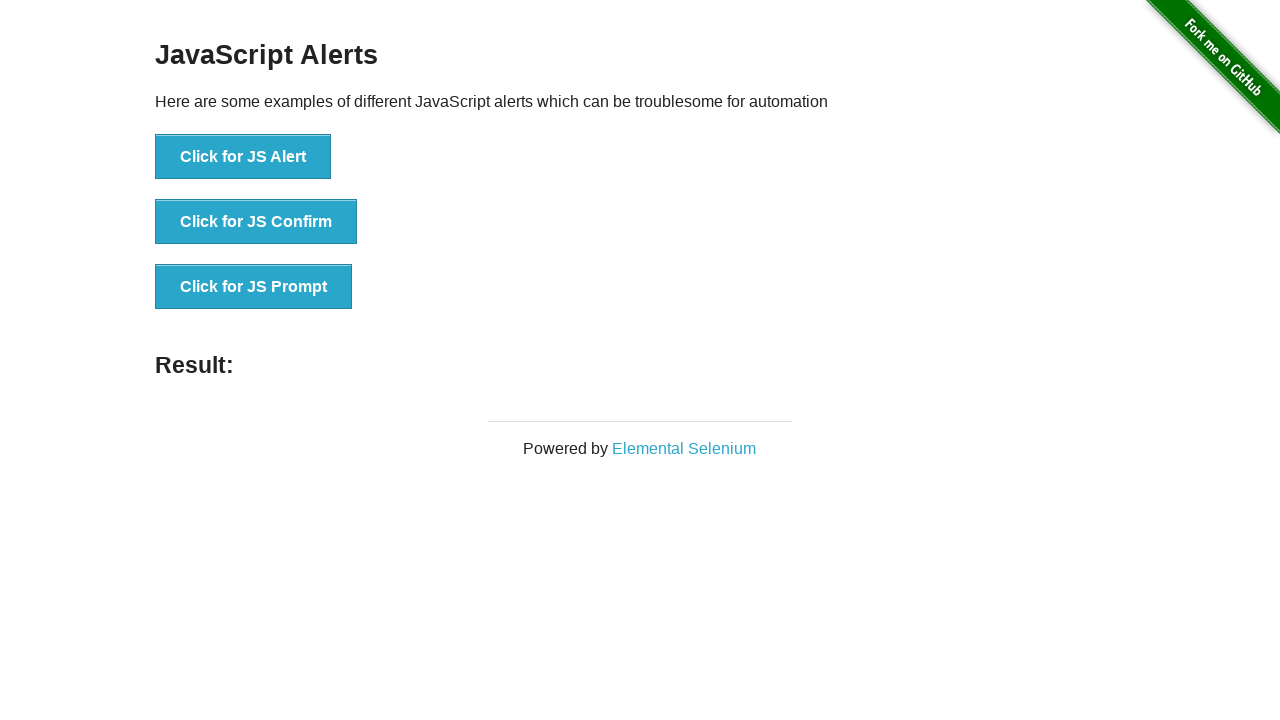

Set up dialog handler to accept confirm
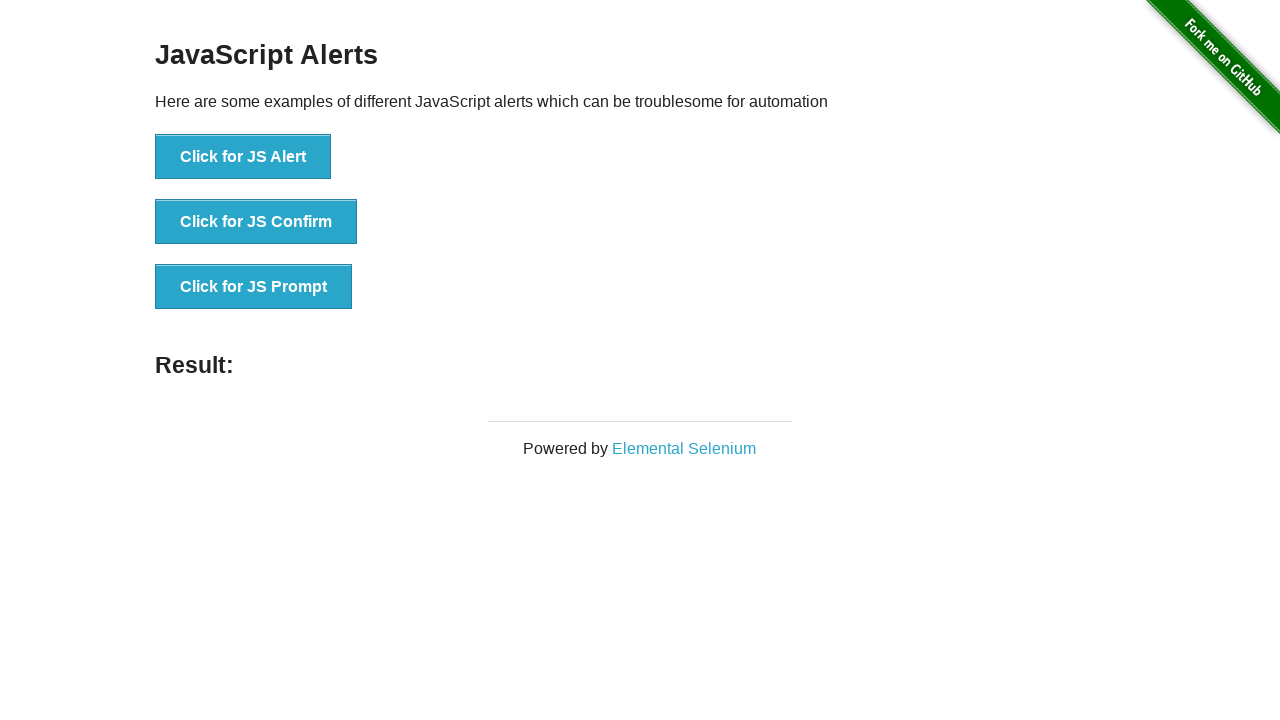

Clicked jsConfirm button to trigger confirm dialog at (256, 222) on [onclick='jsConfirm()']
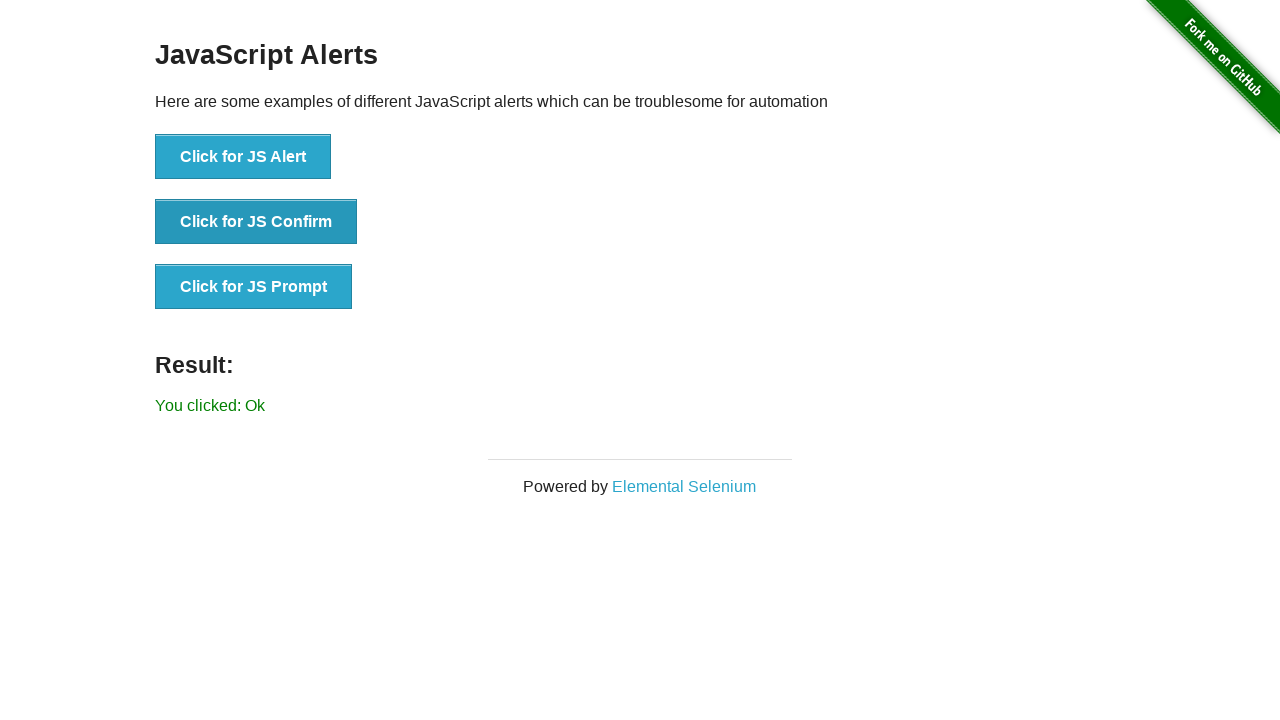

Verified result message shows 'You clicked: Ok' after accepting confirm
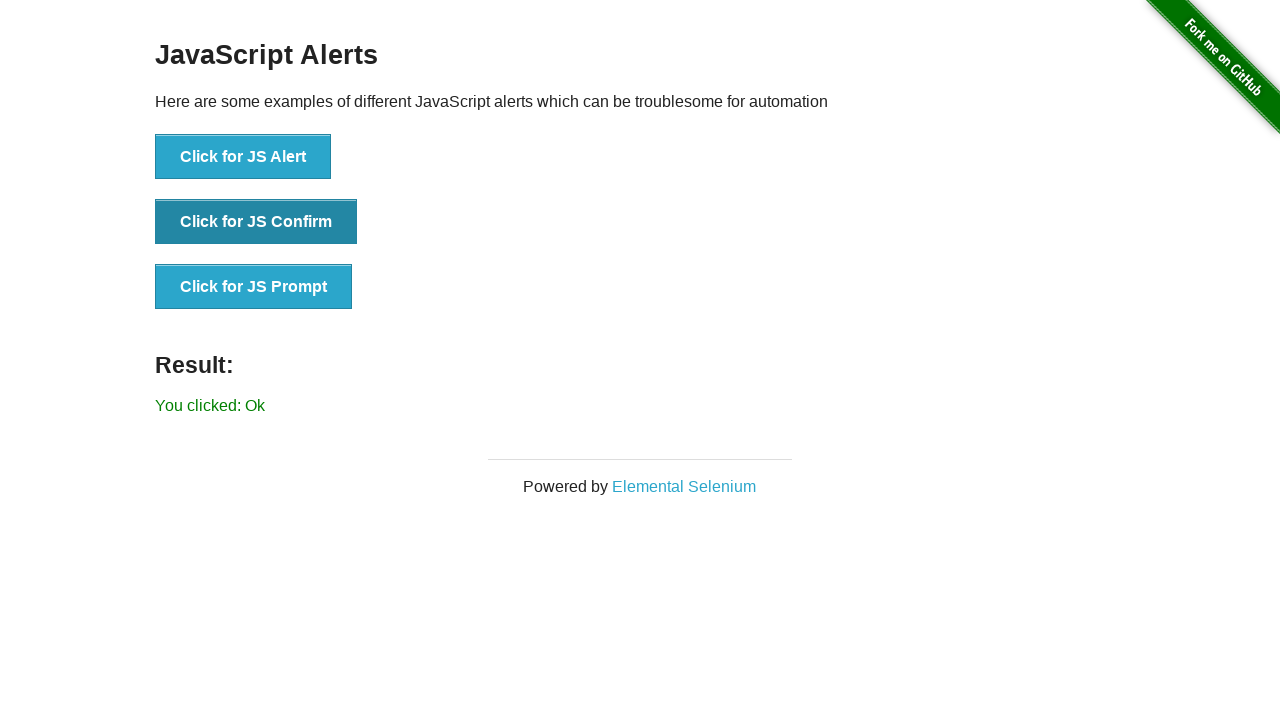

Set up dialog handler to dismiss confirm
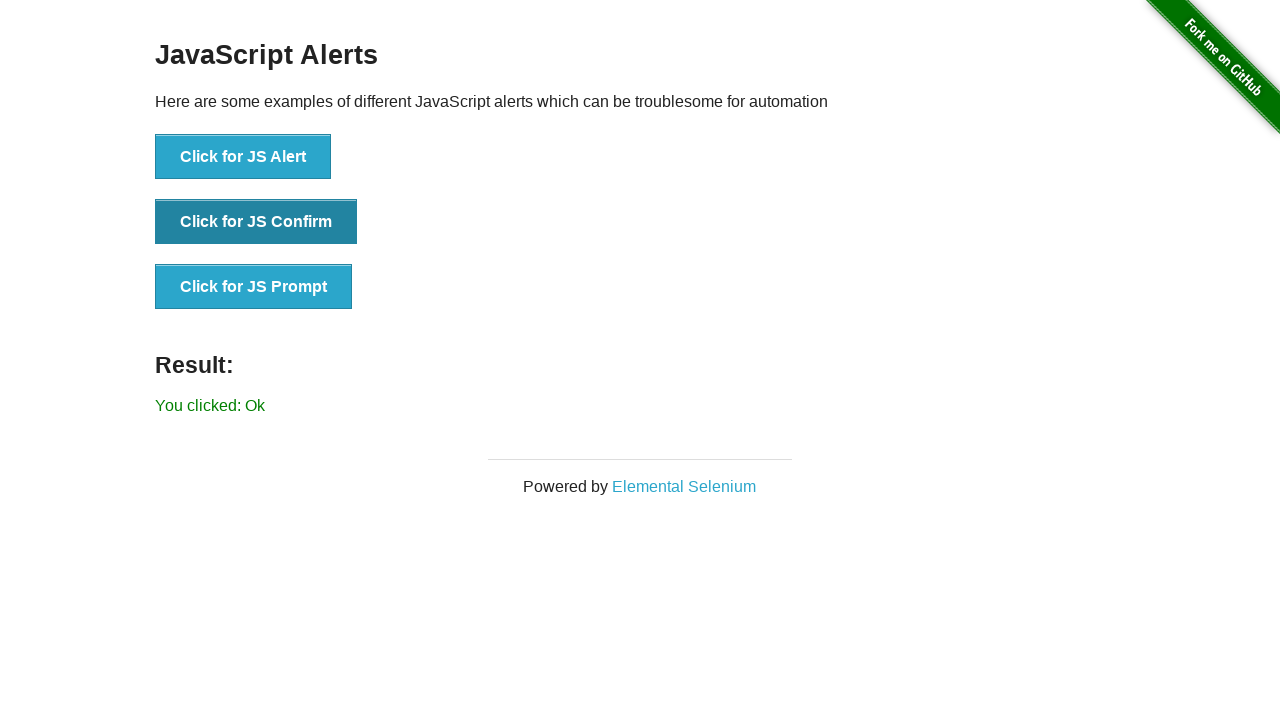

Clicked jsConfirm button again to trigger second confirm dialog at (256, 222) on [onclick='jsConfirm()']
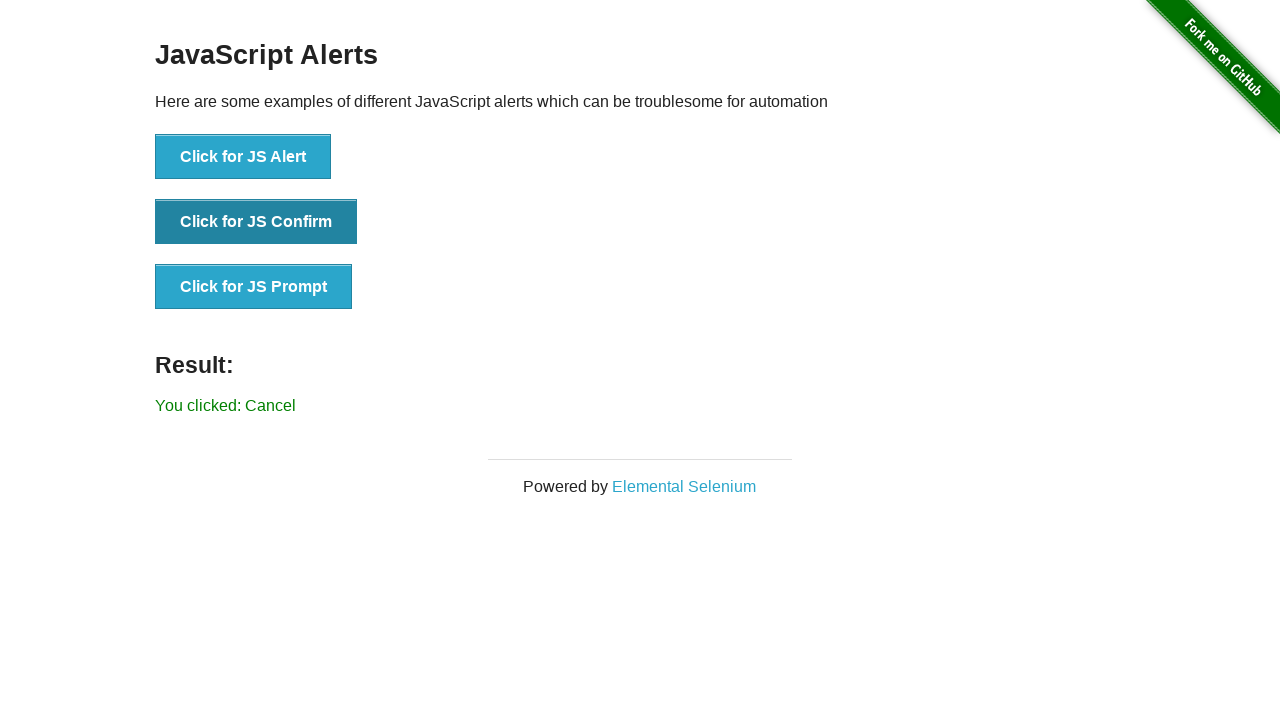

Verified result message shows 'You clicked: Cancel' after dismissing confirm
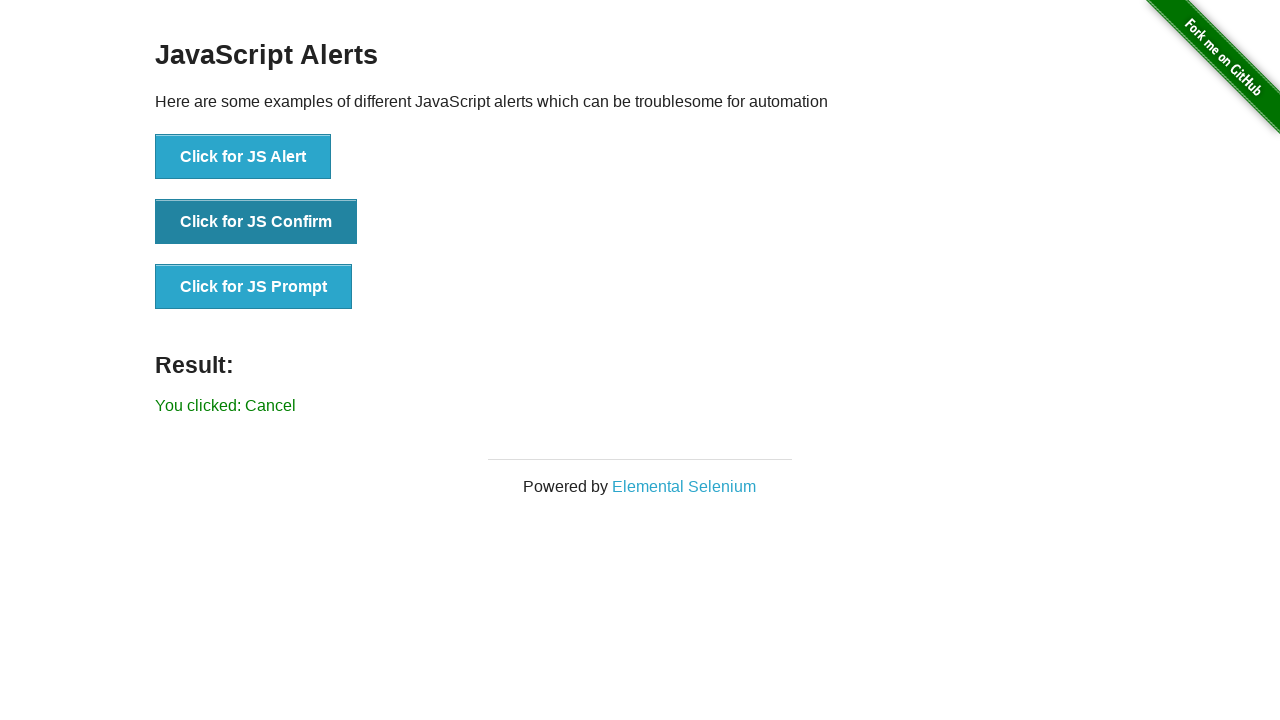

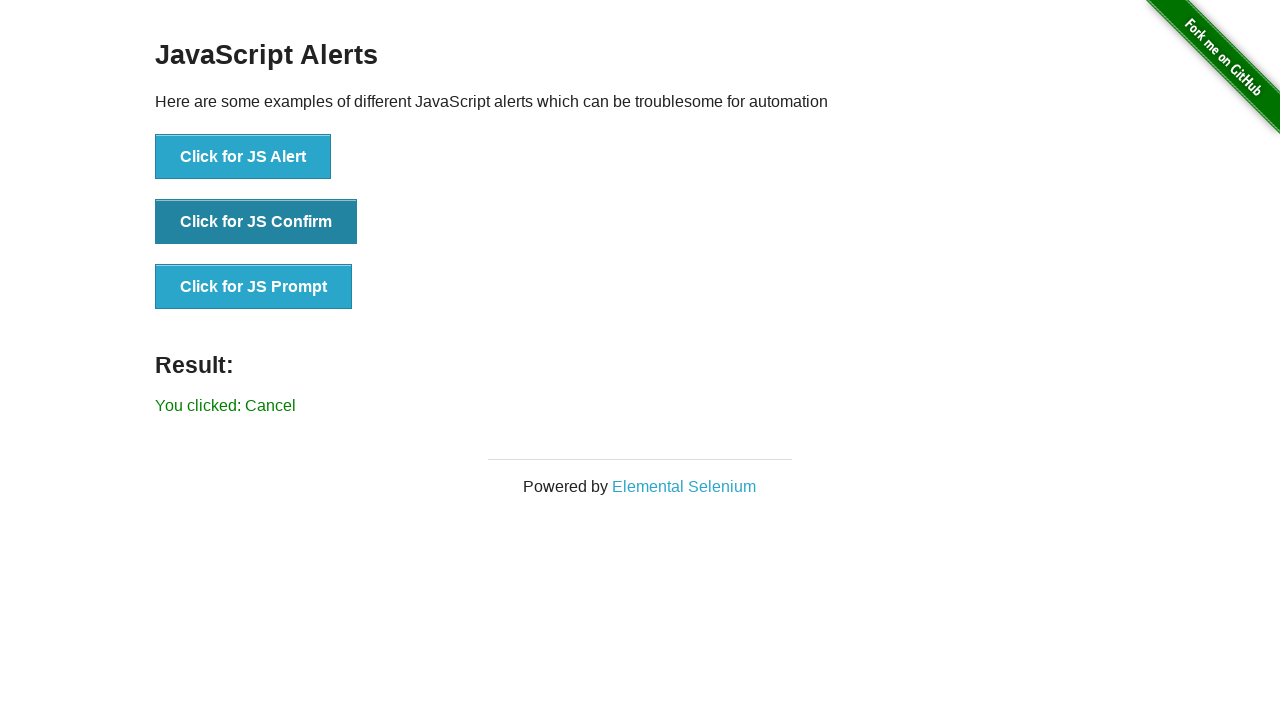